Tests responsive CSS media queries by resizing the browser window and verifying that appropriate elements are displayed at different viewport widths. It checks for elements that should appear at 1800px+ and 1600px+ widths.

Starting URL: https://testpages.herokuapp.com/styled/css-media-queries.html

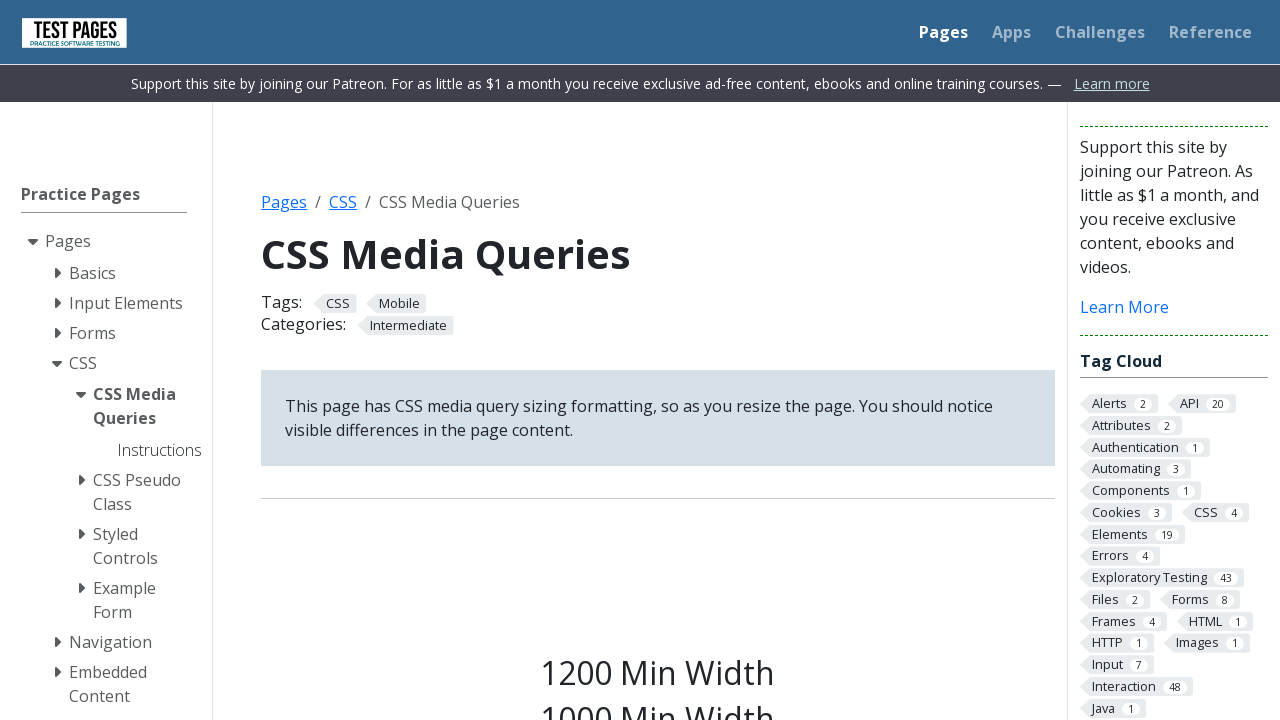

Set viewport size to 1920x1080
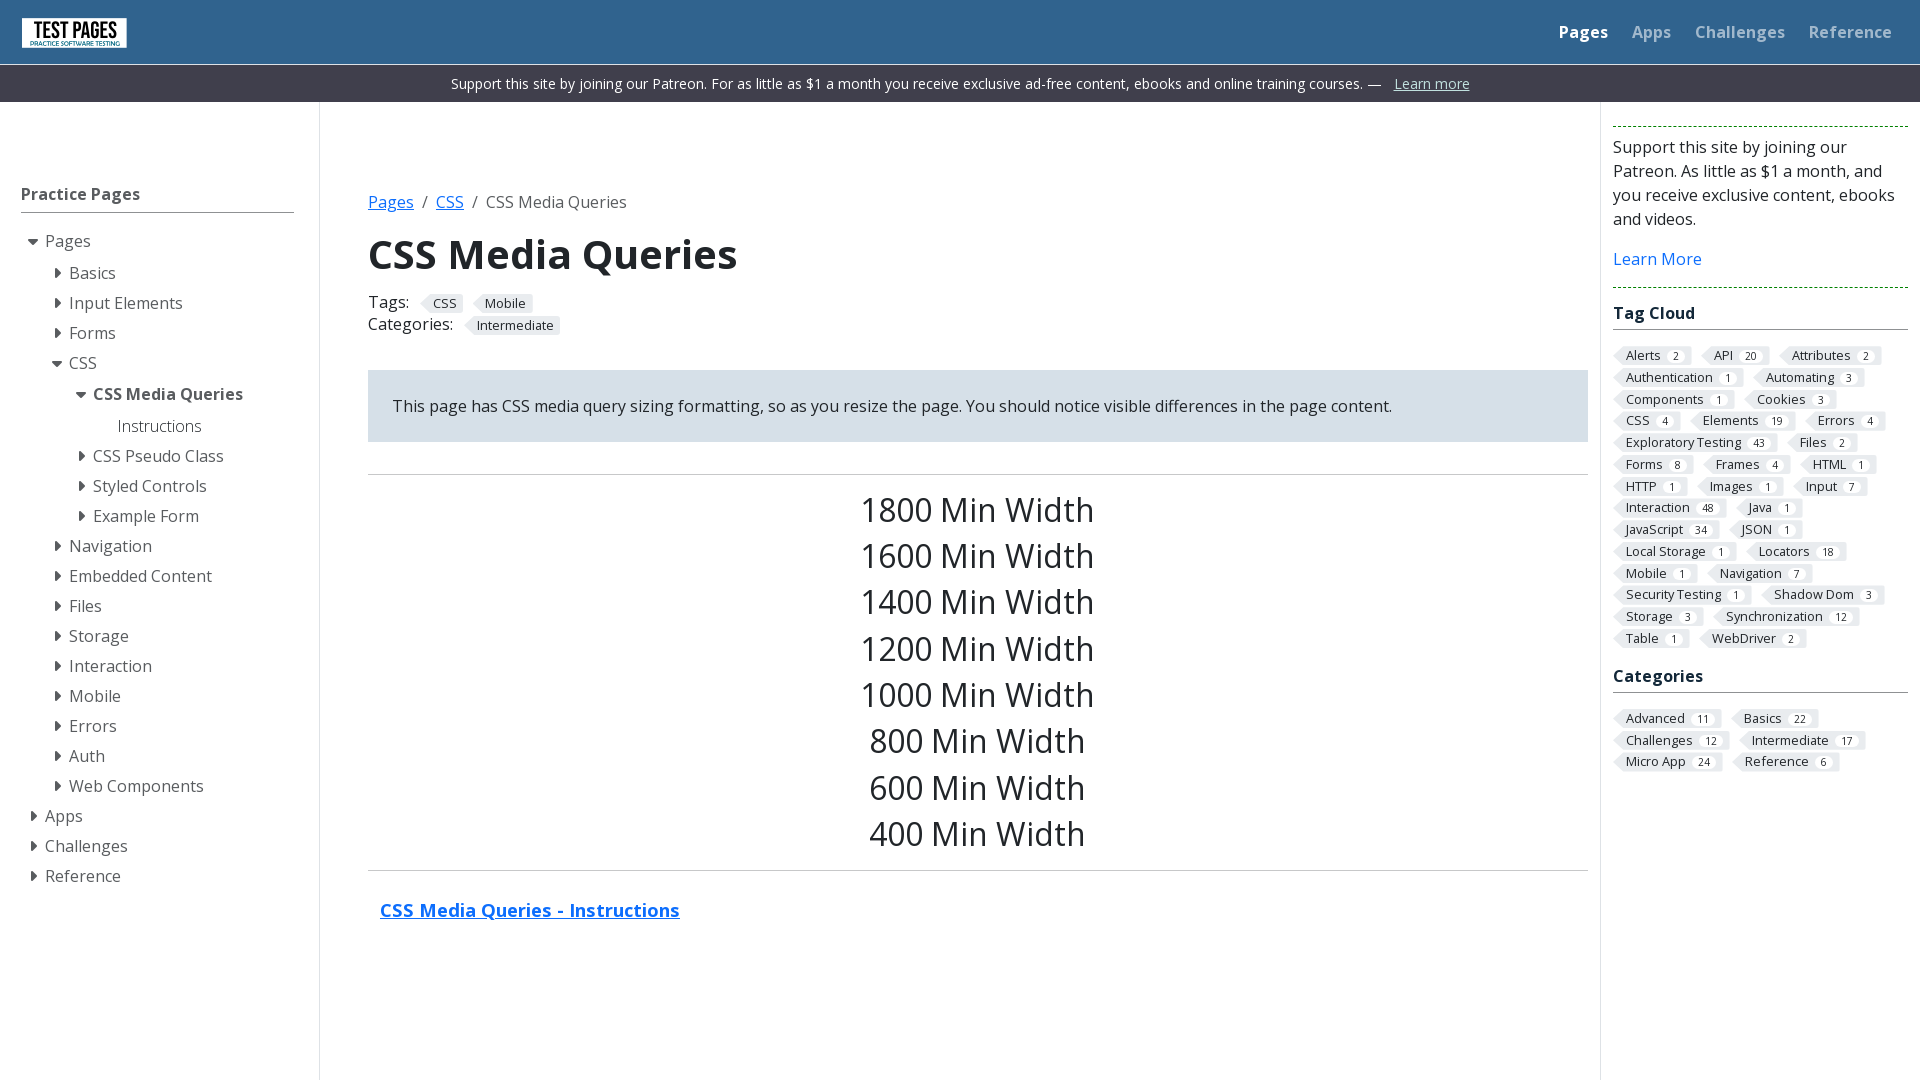

Retrieved current viewport size: 1920x1080
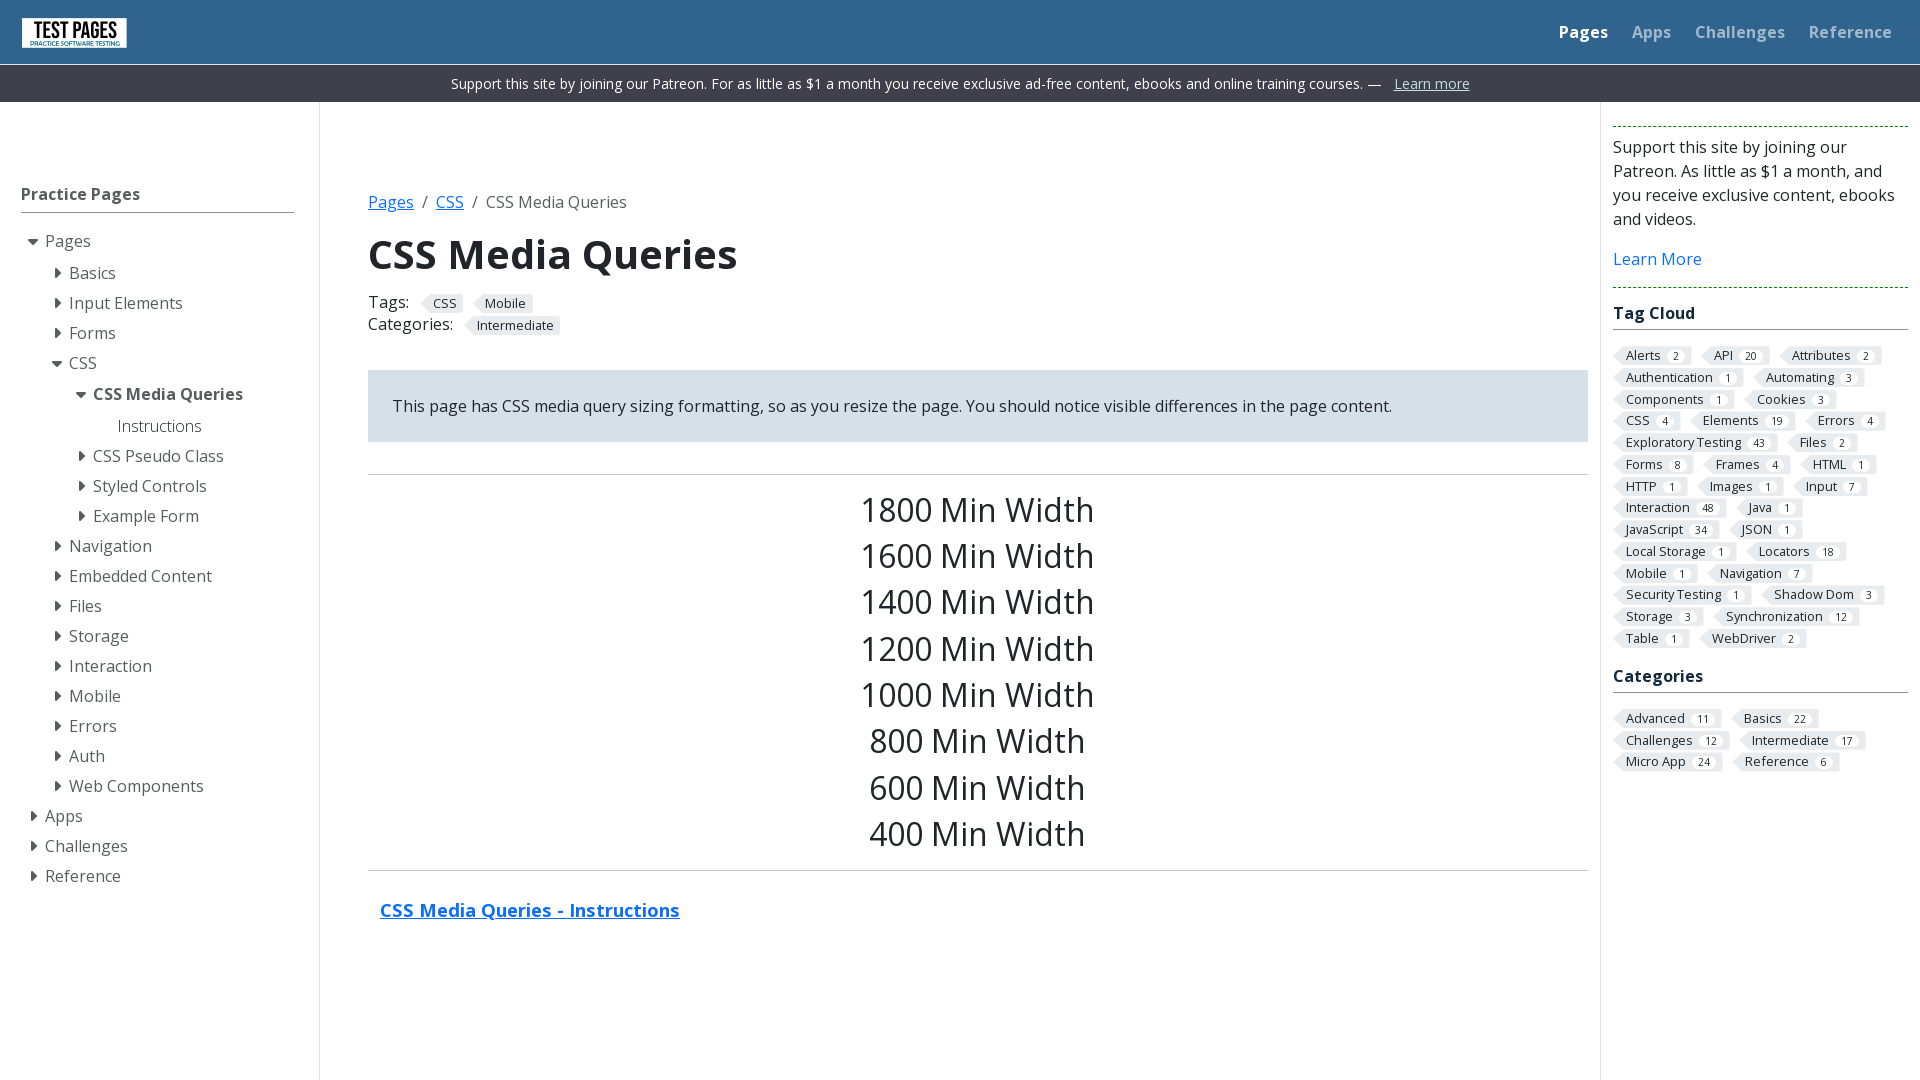

Located h2.s1800 element for 1800px+ width viewport
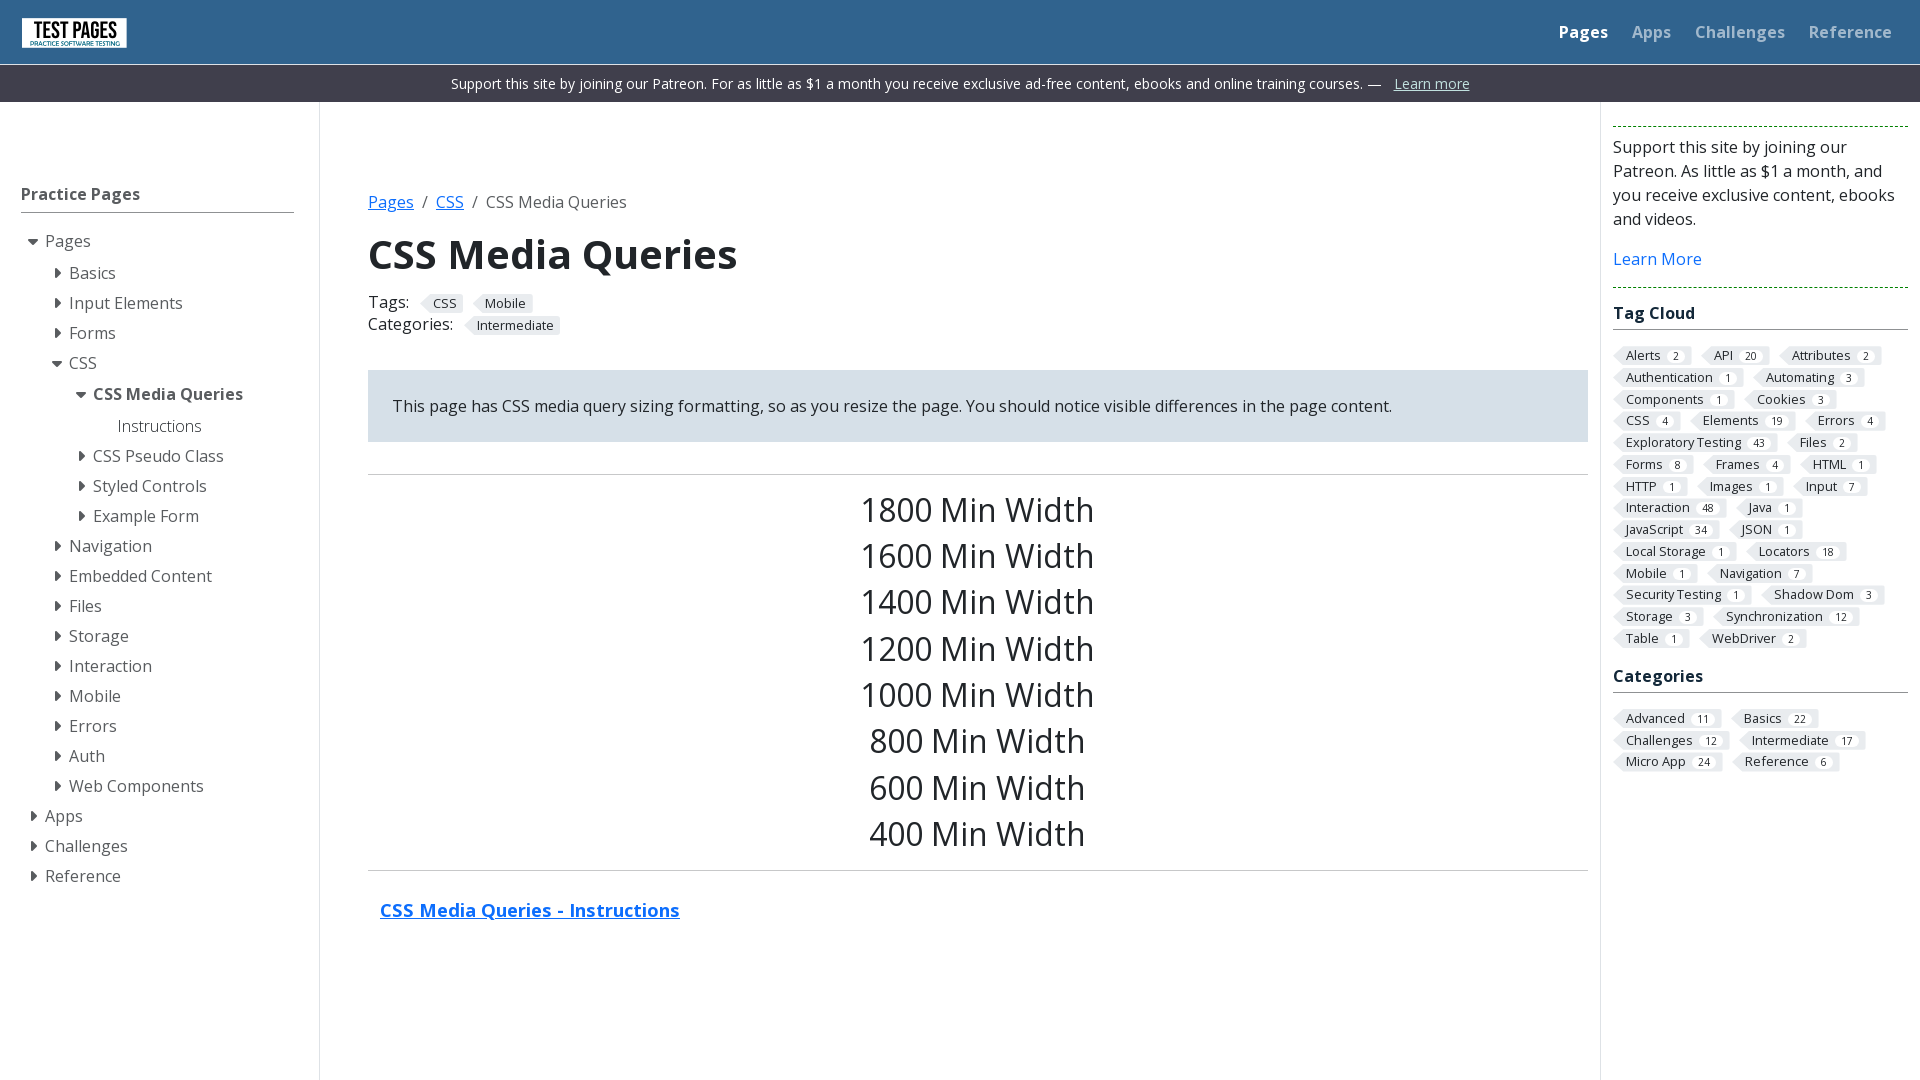

Verified h2.s1800 element is visible at 1920px viewport width
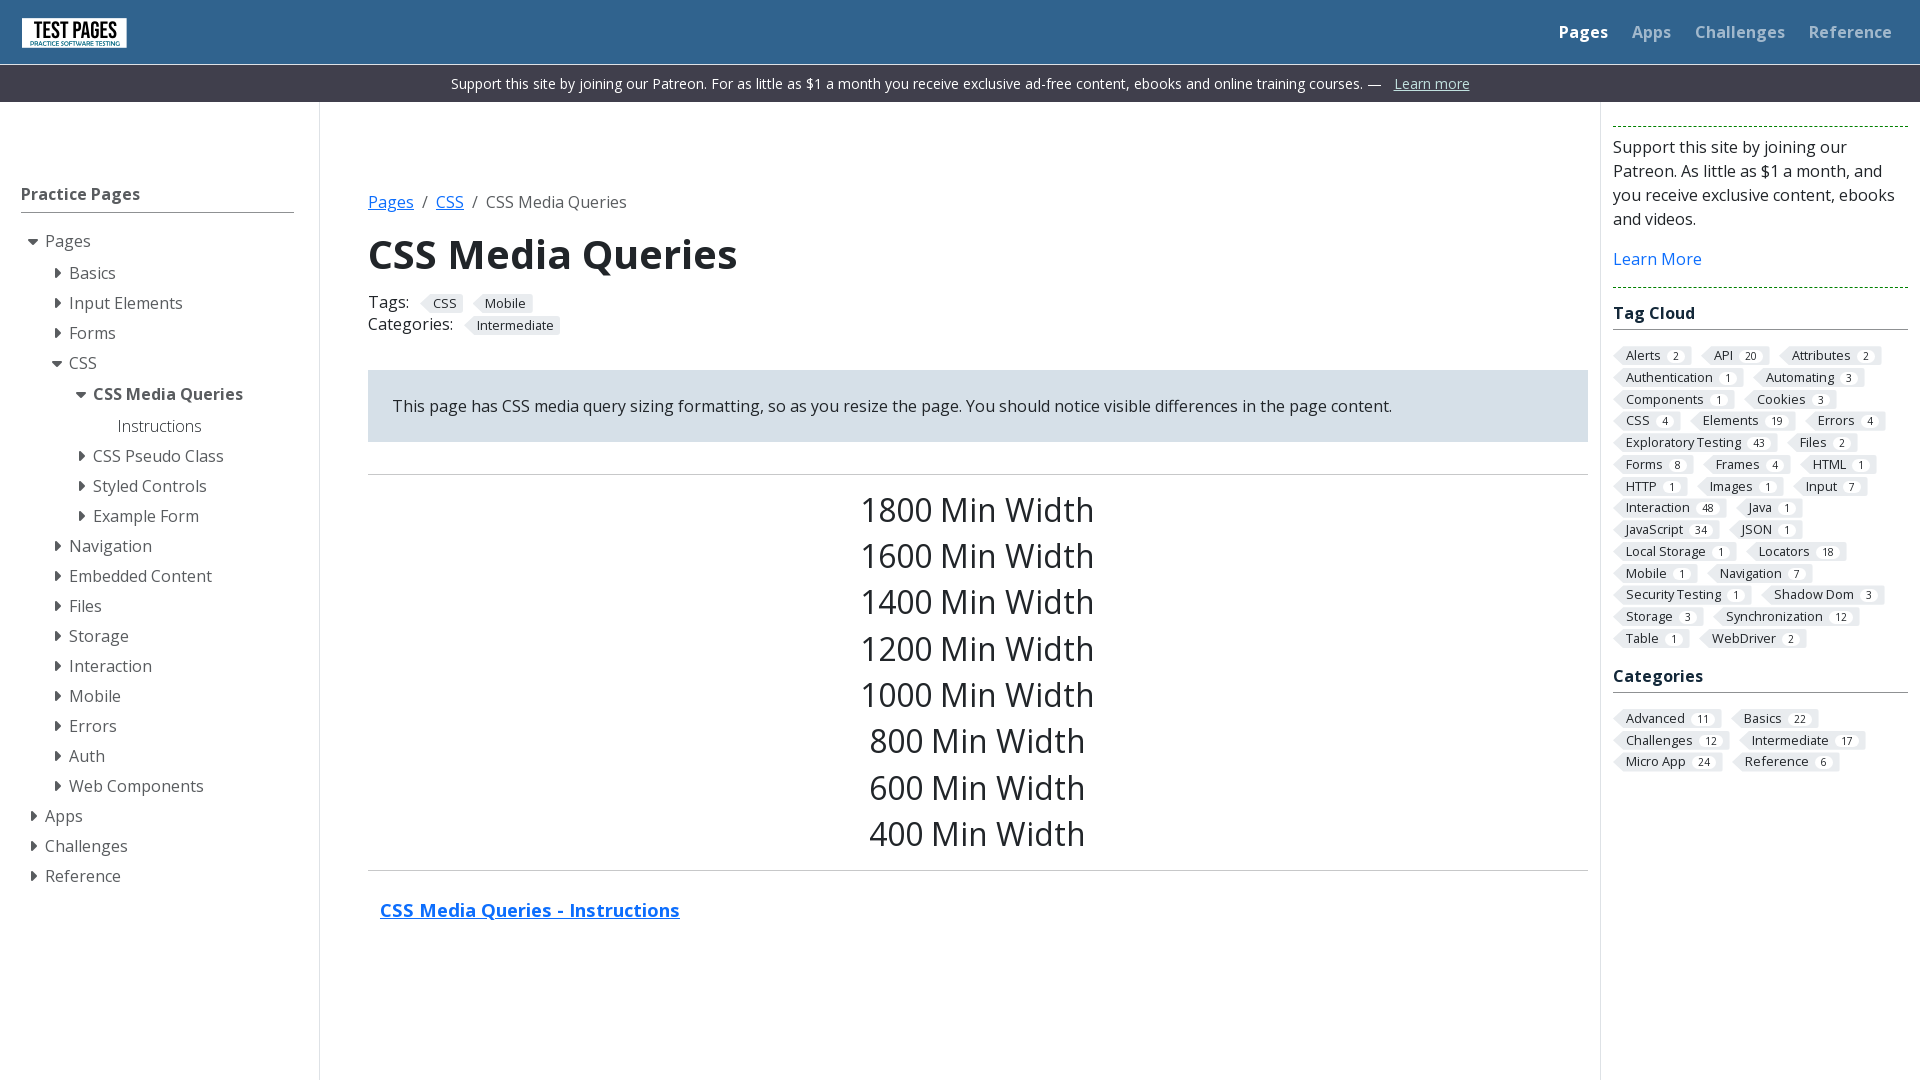

Resized viewport to 1700px width
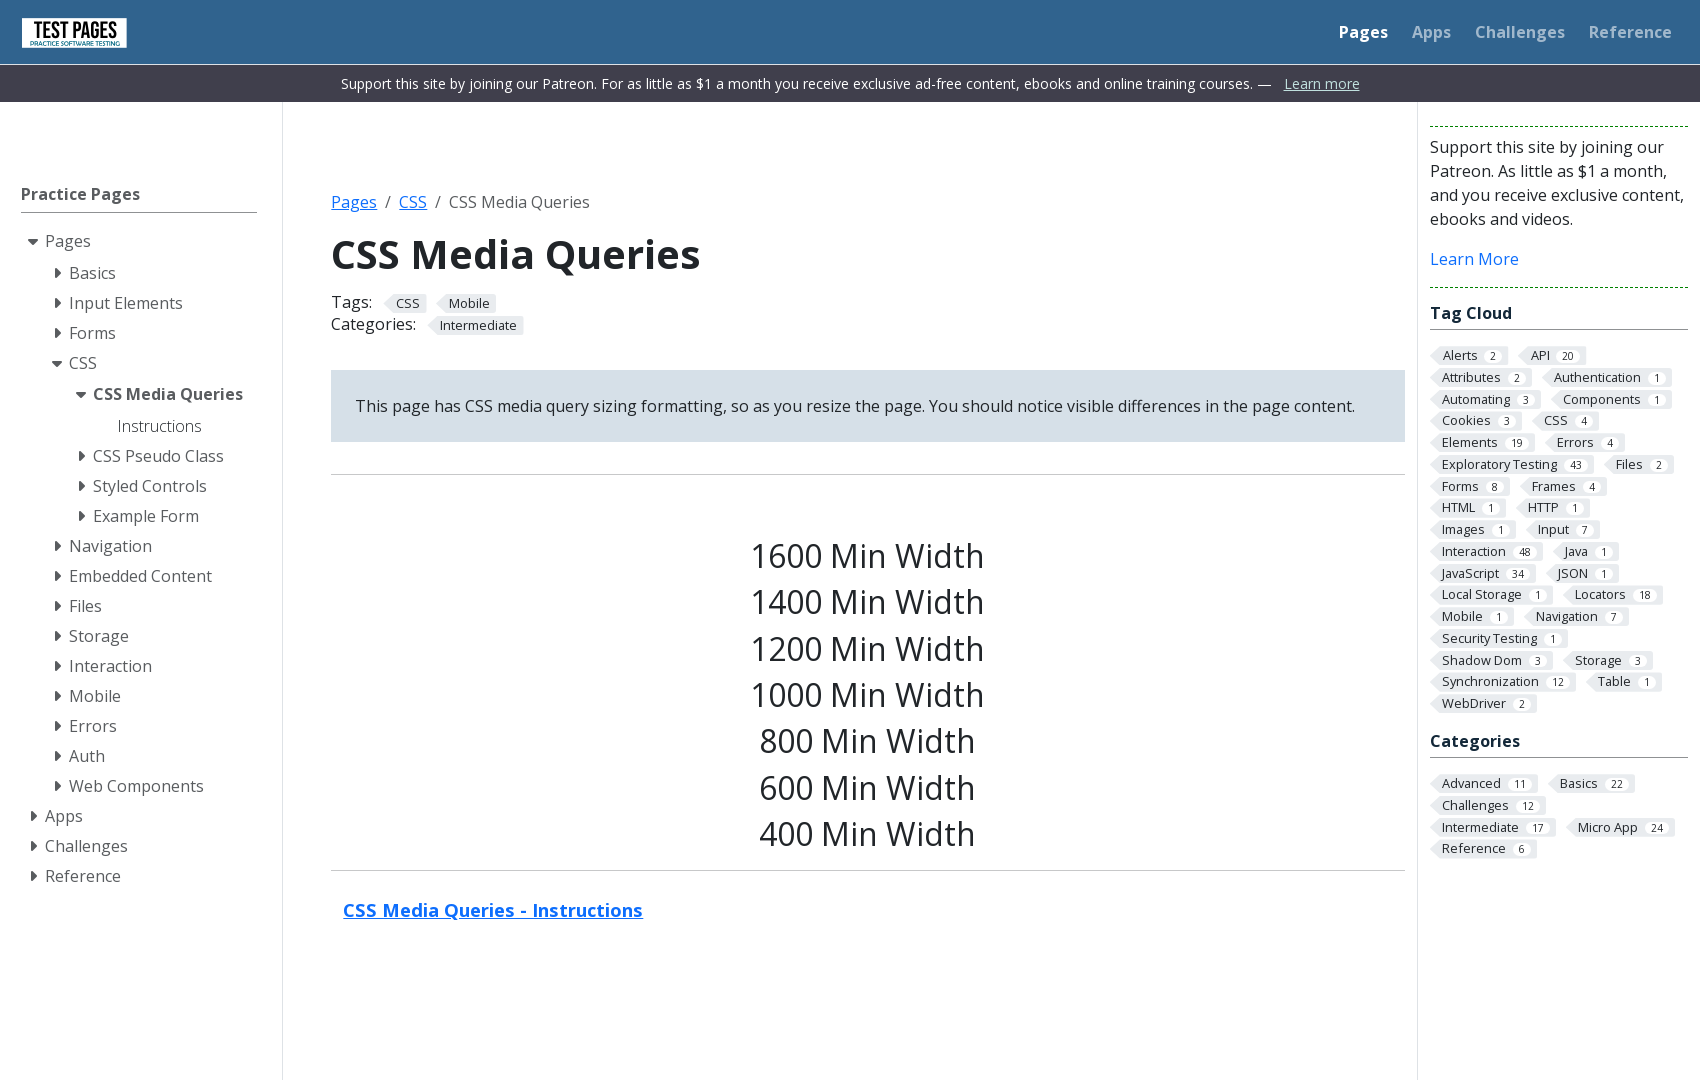

Waited 500ms for page layout to adjust to new viewport width
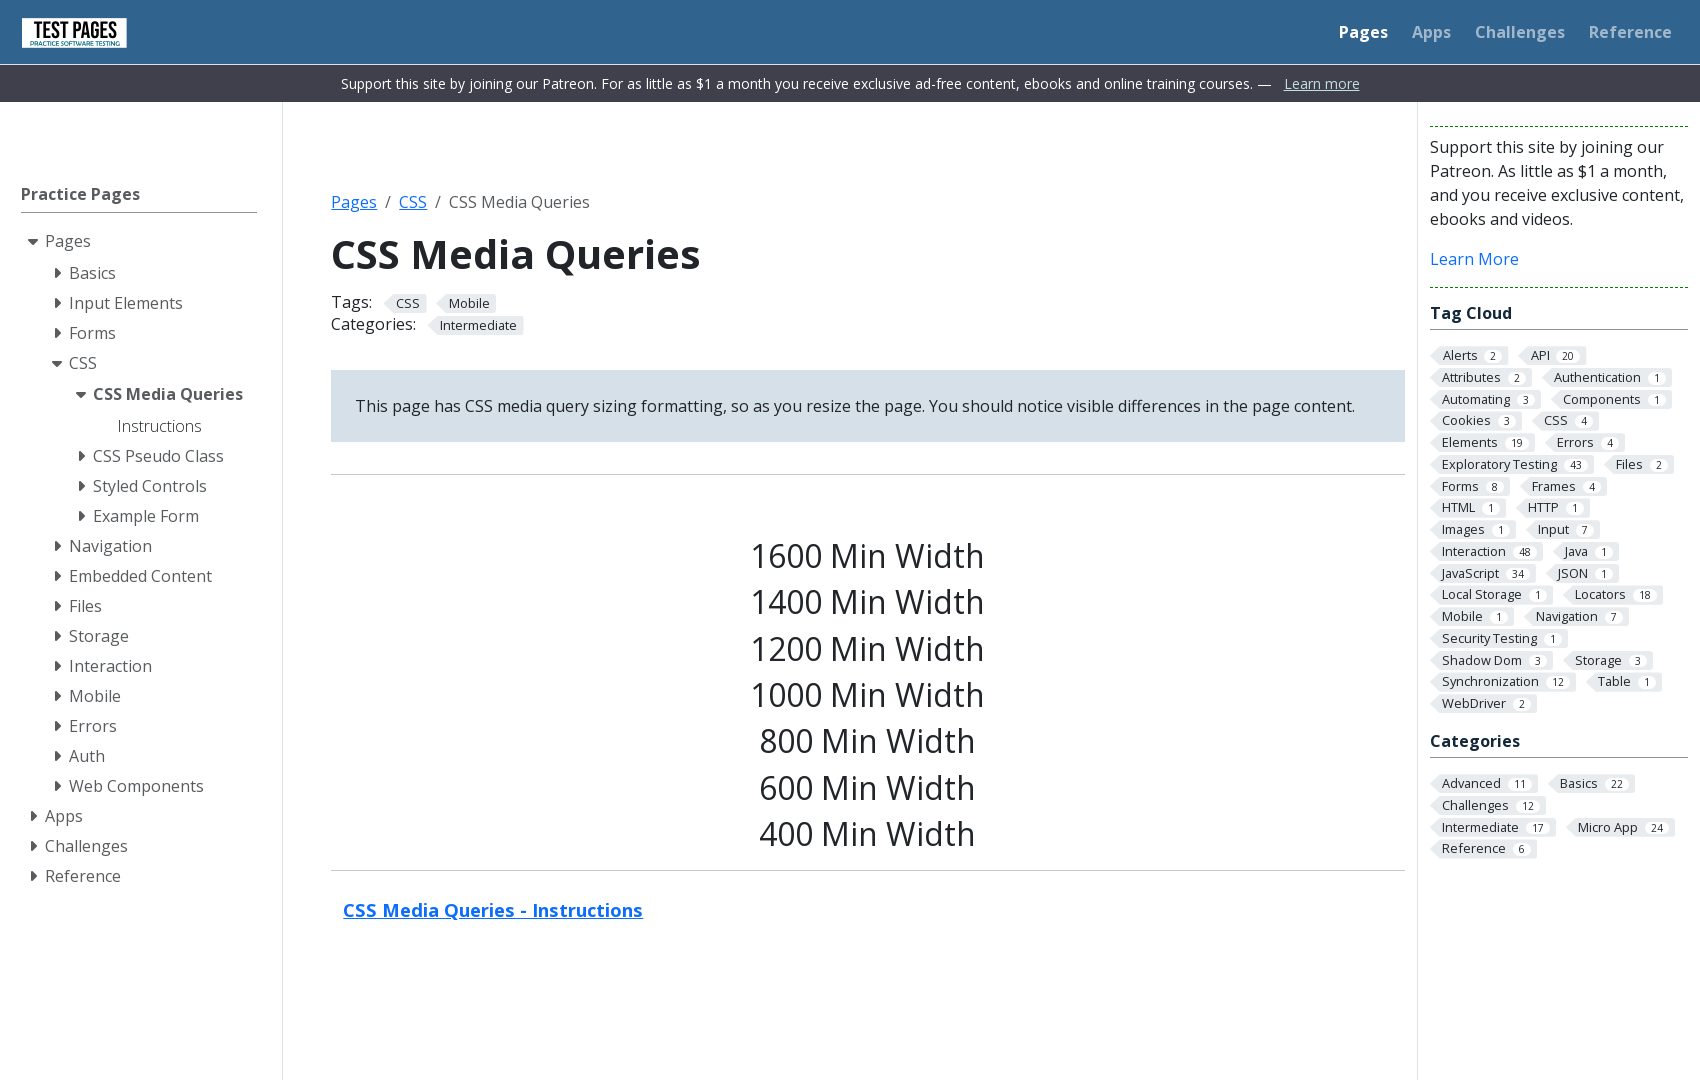

Located h2.s1600 element for 1600px+ width viewport
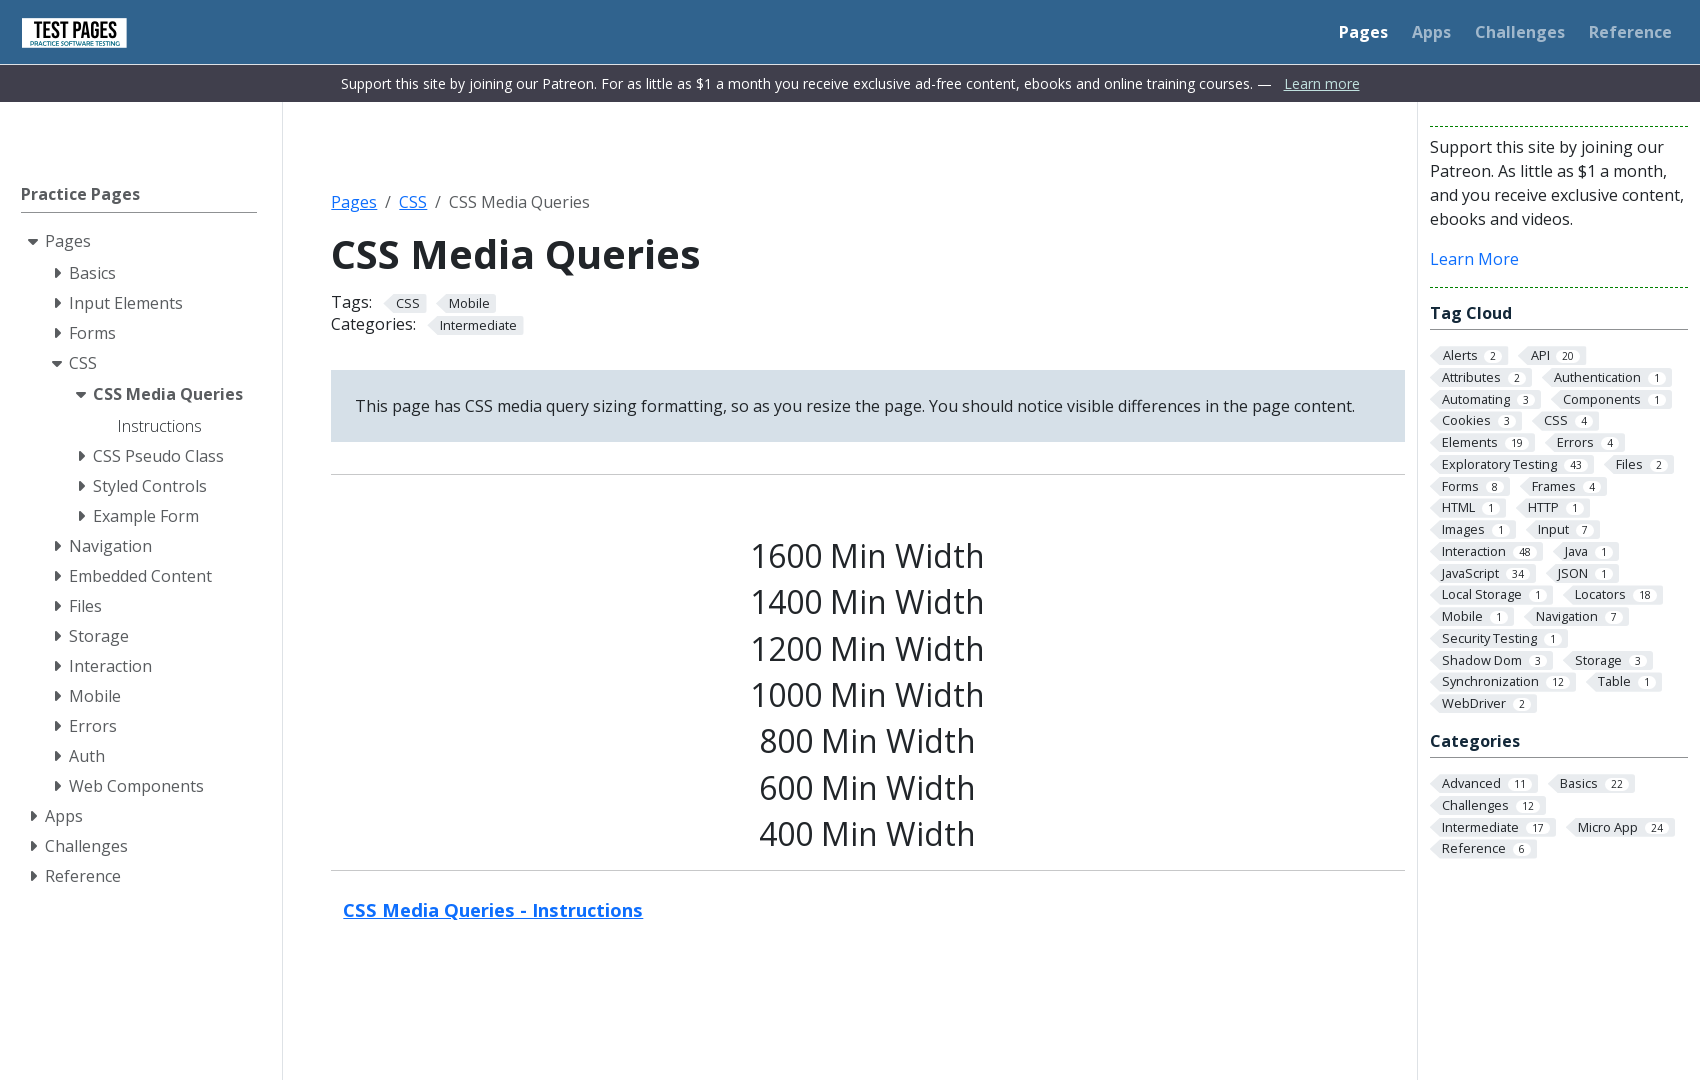

Verified h2.s1600 element is visible at 1700px viewport width
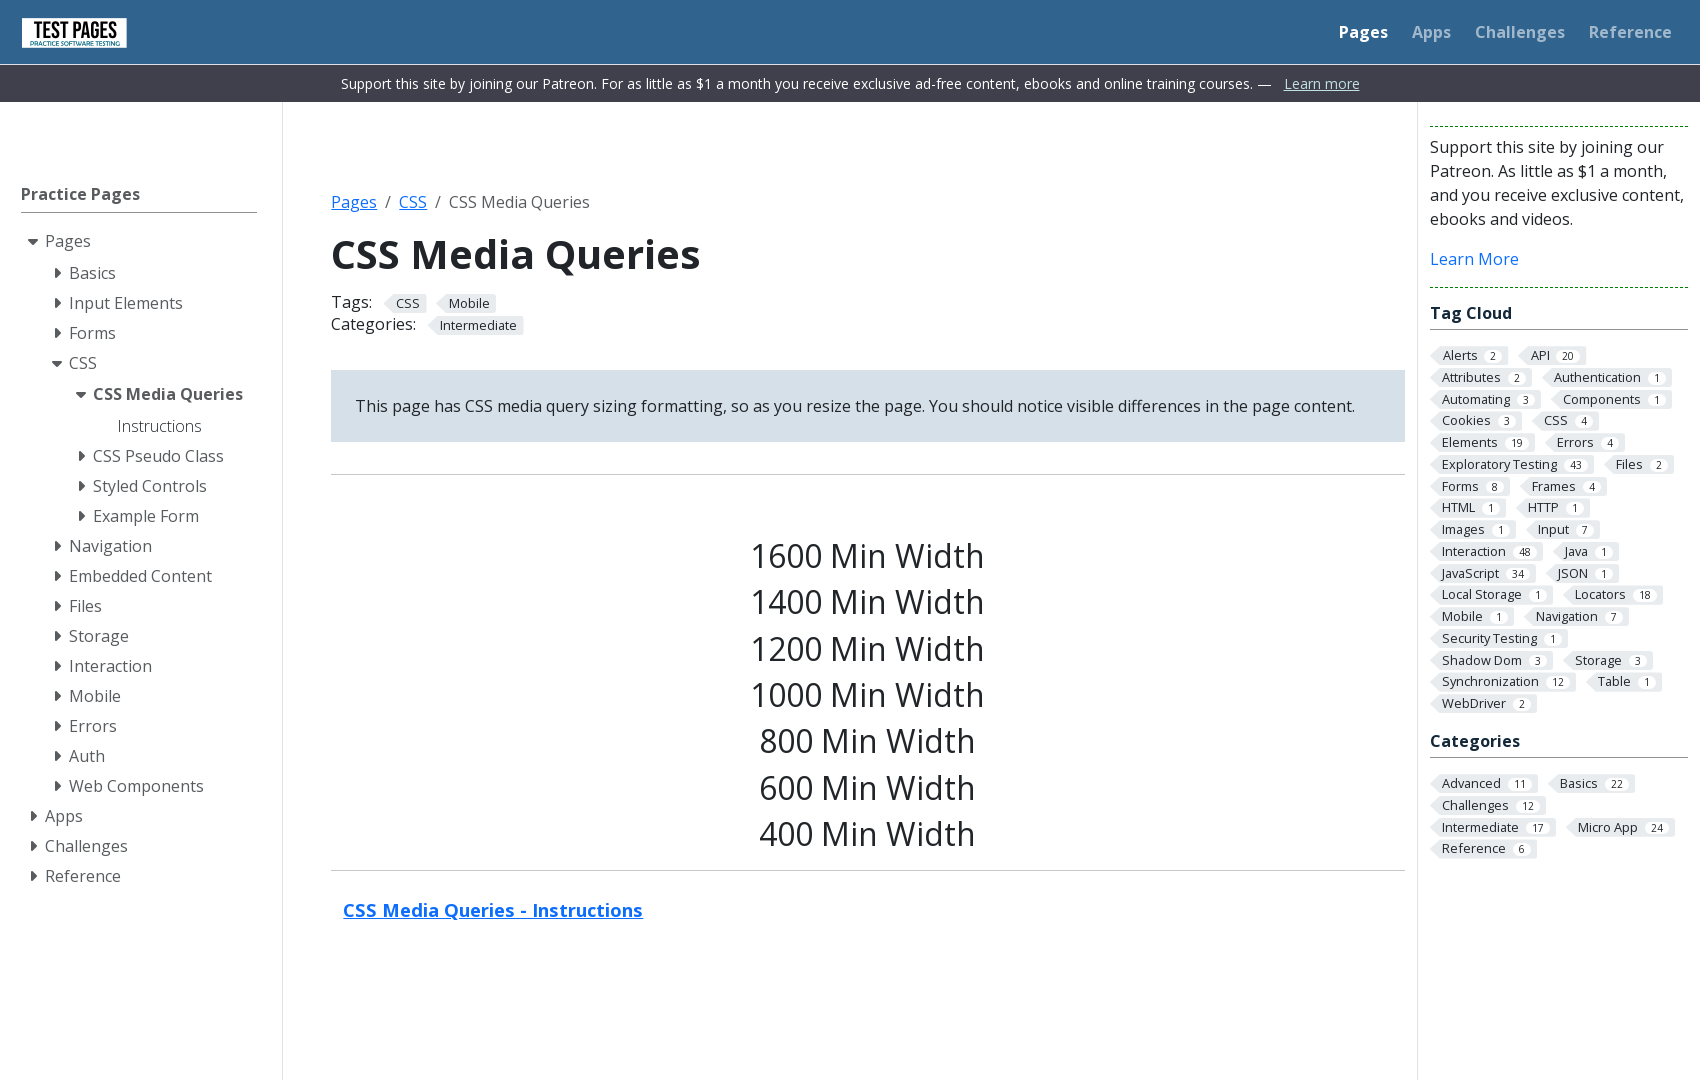

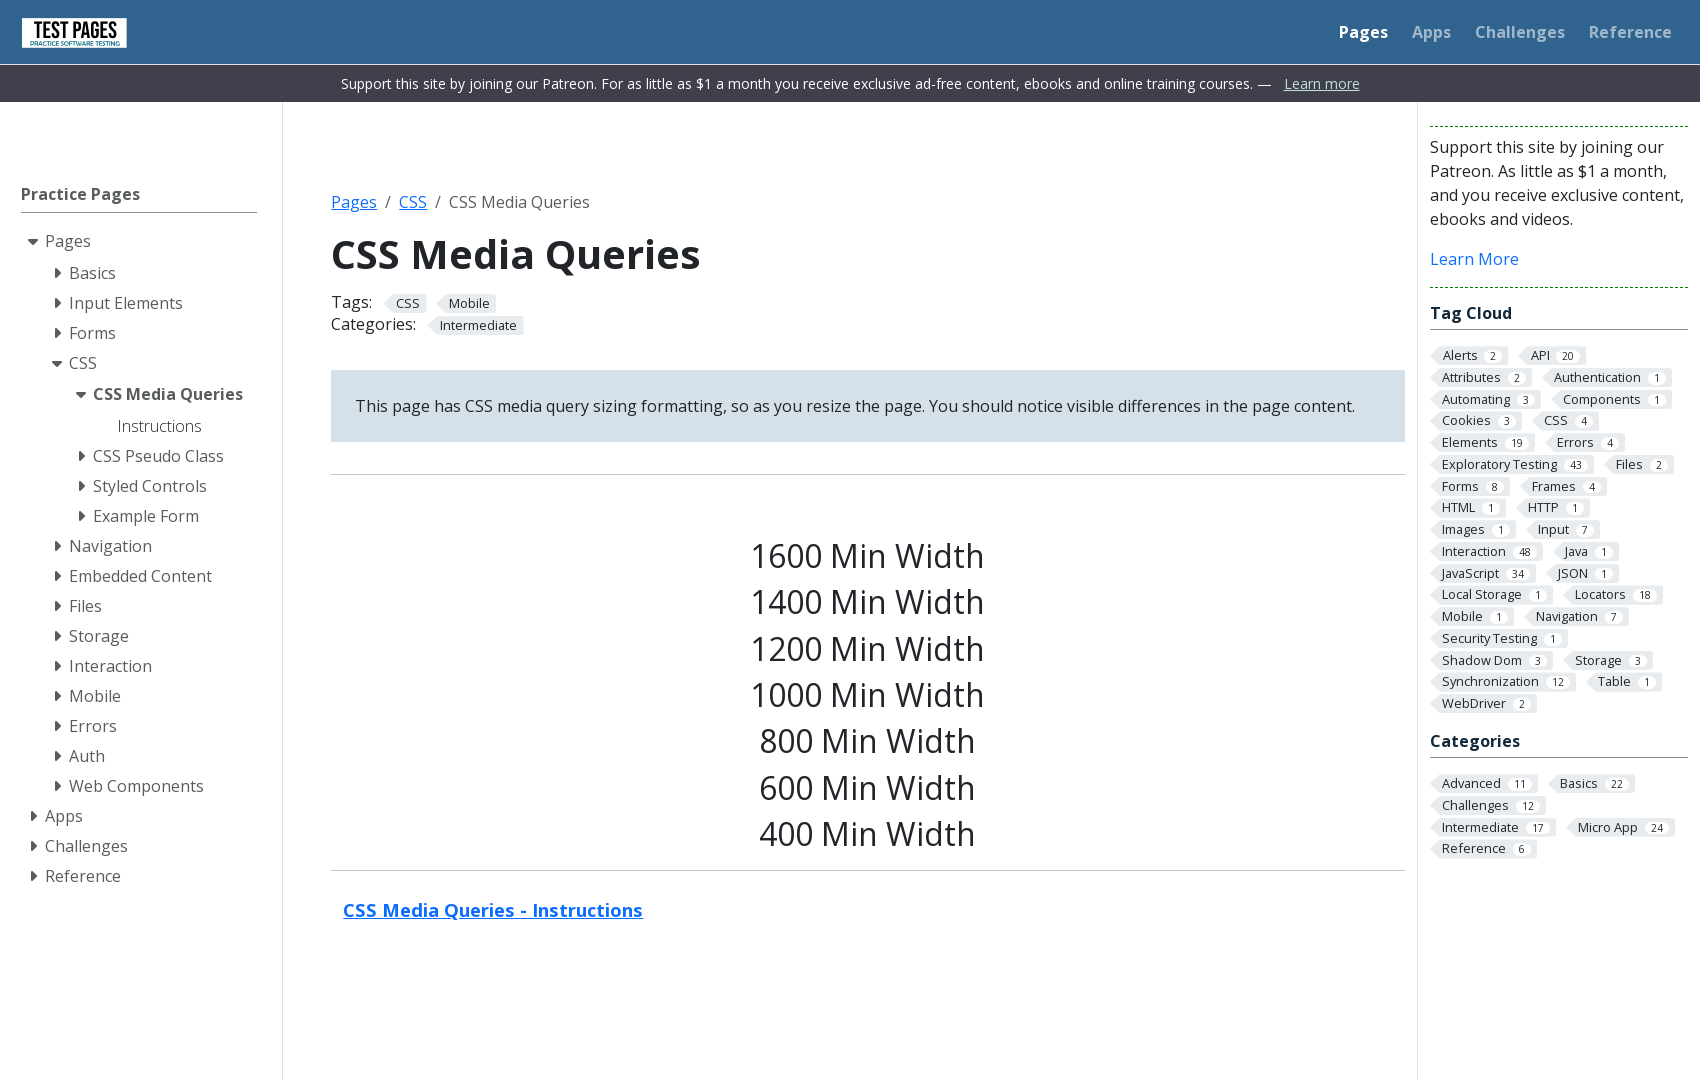